Tests form field functionality on a practice automation site by navigating to the Form Fields page, filling out various input types (text, password, checkboxes, radio buttons, dropdown, email, textarea), and submitting the form.

Starting URL: https://practice-automation.com/

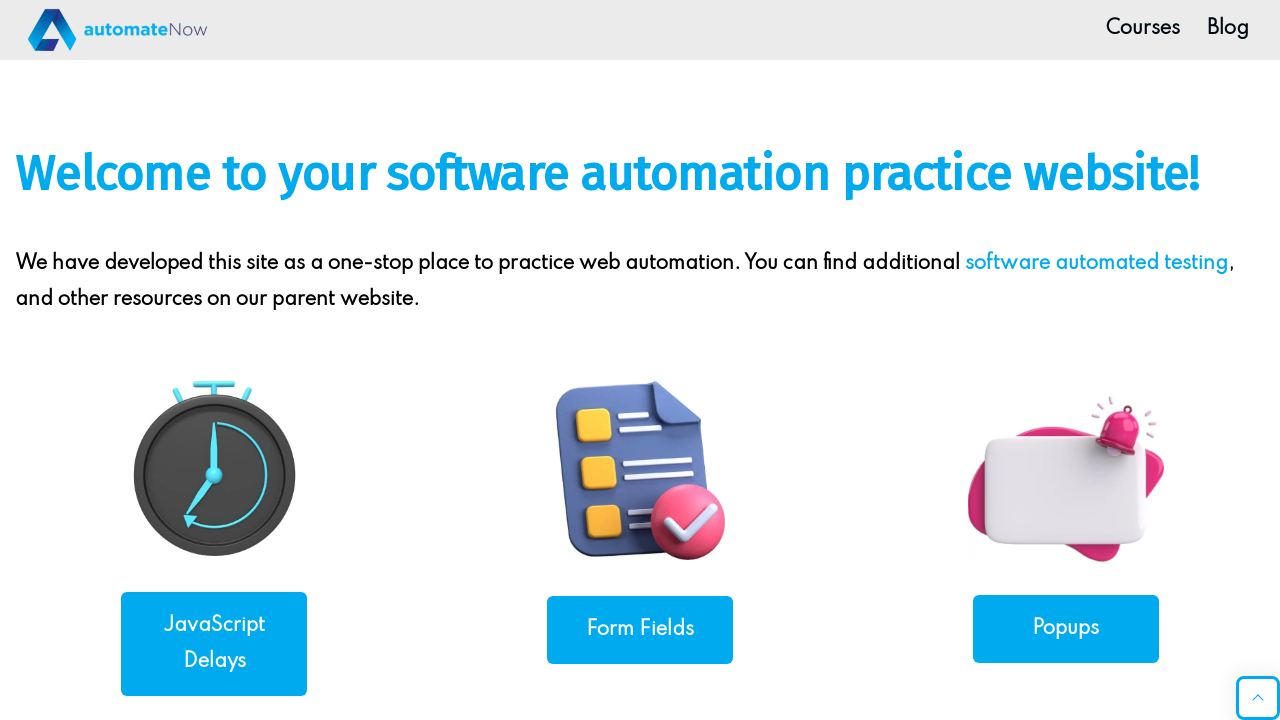

Clicked on Form Fields link at (640, 630) on internal:role=link[name="Form Fields"i]
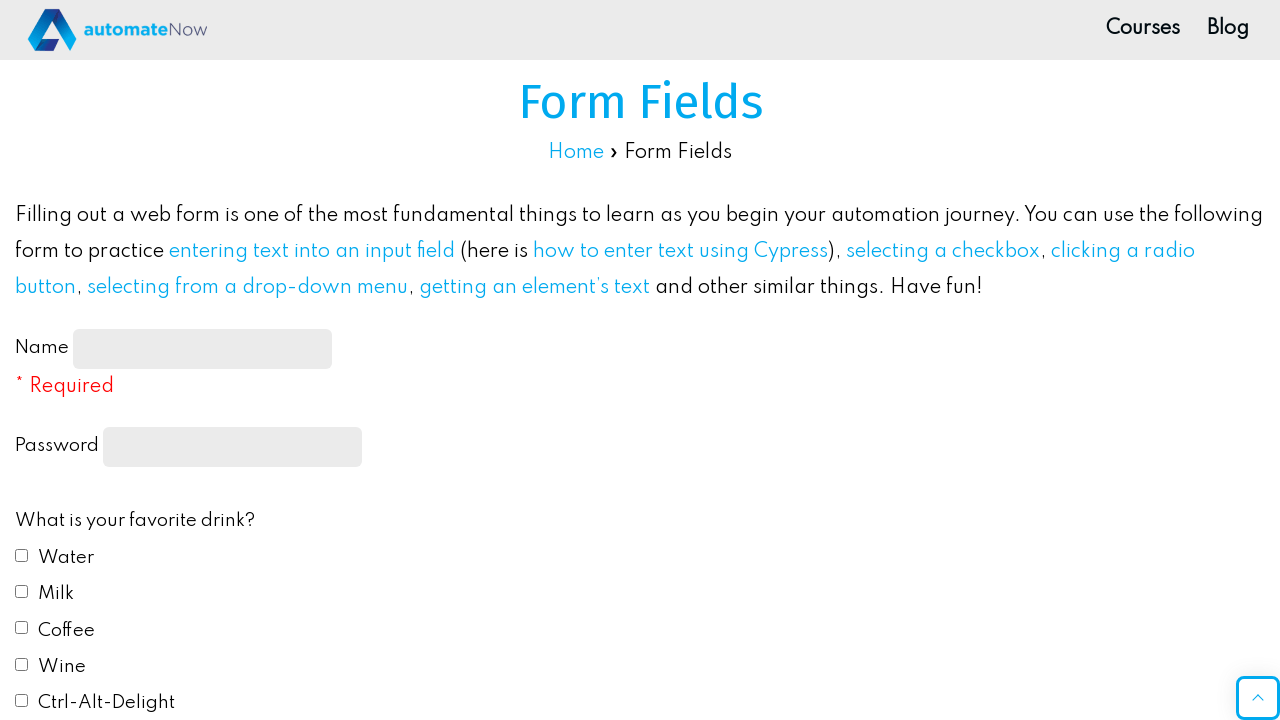

Clicked on name input field at (202, 348) on internal:testid=[data-testid="name-input"s]
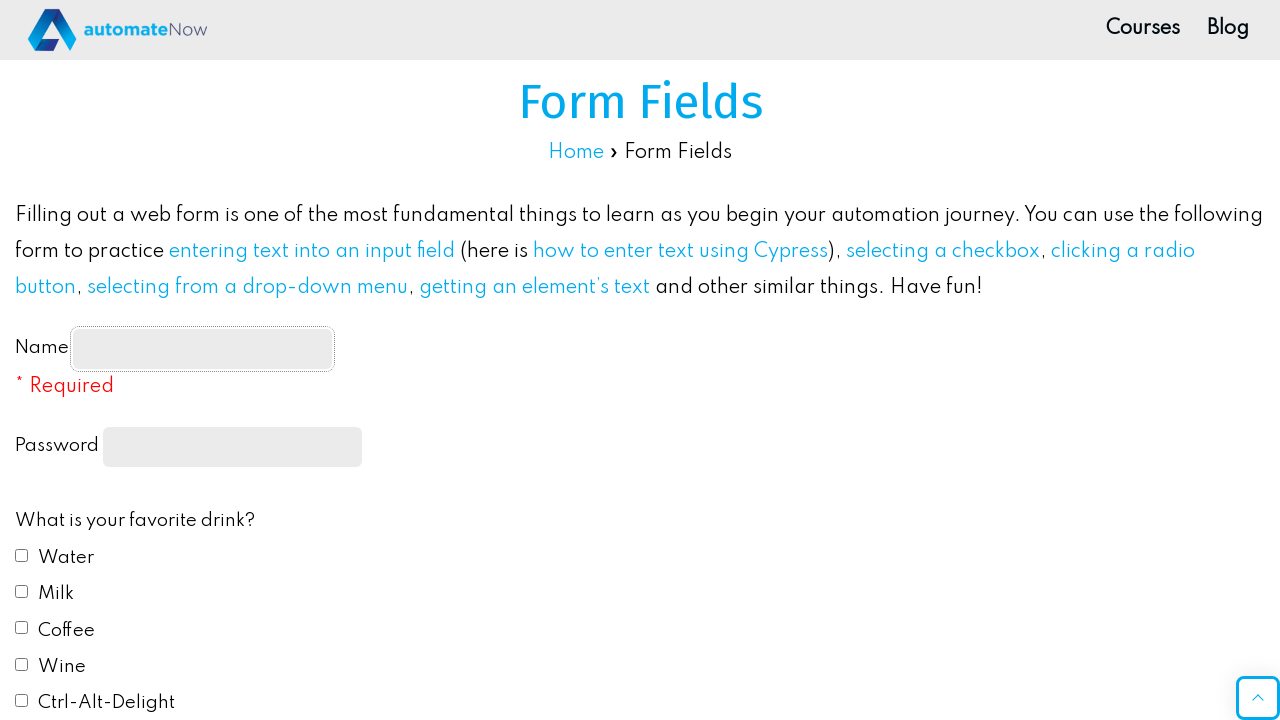

Filled name input with 'Sarah' on internal:testid=[data-testid="name-input"s]
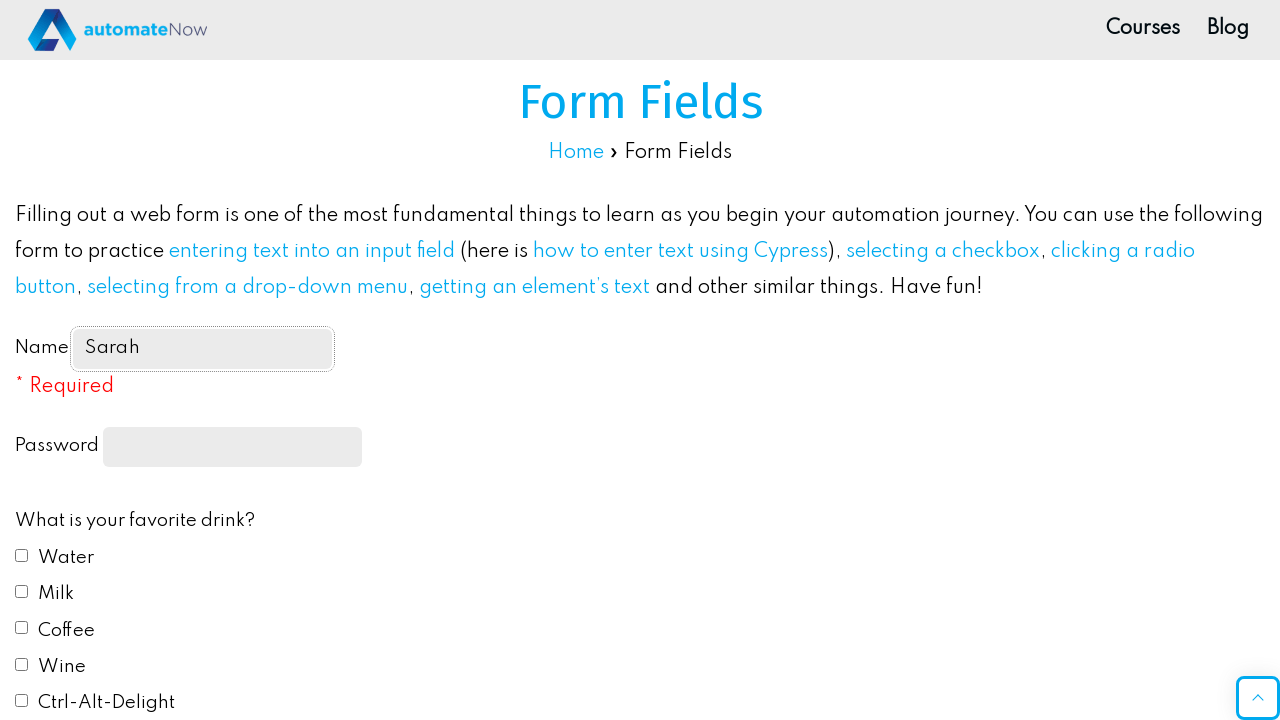

Clicked on password field at (232, 447) on internal:label="Password"i
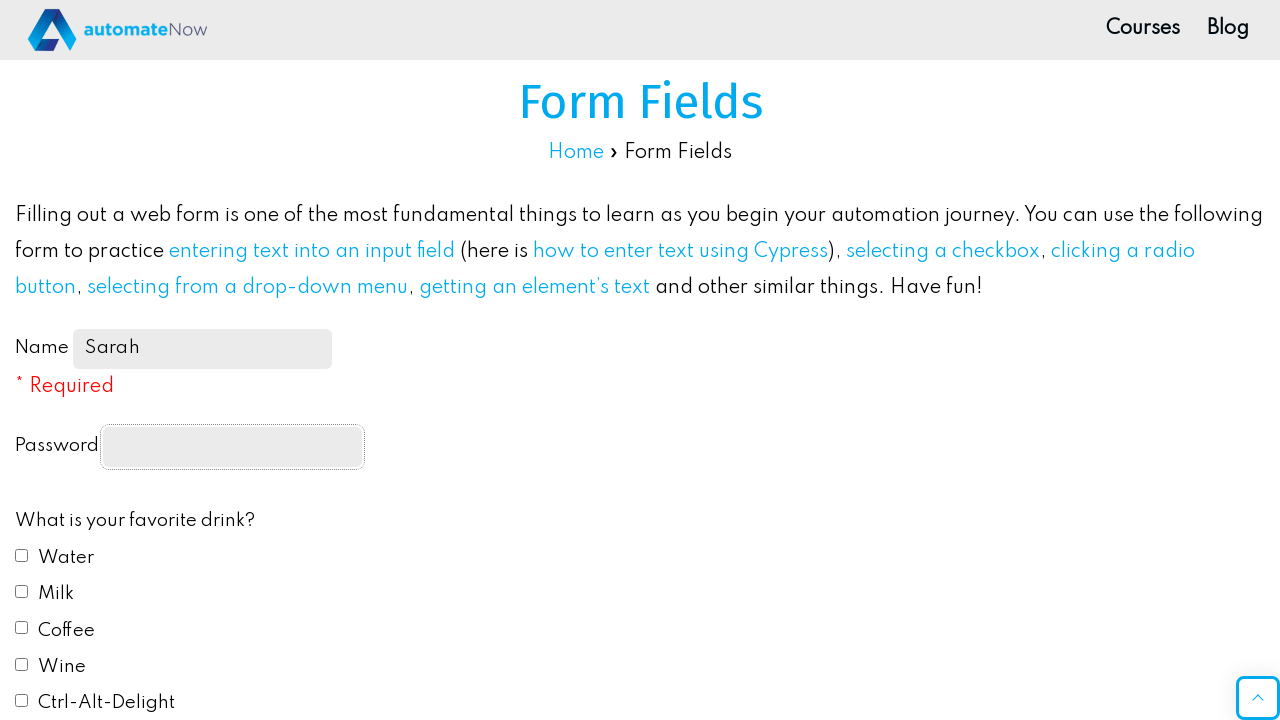

Filled password field with 'pass' on internal:label="Password"i
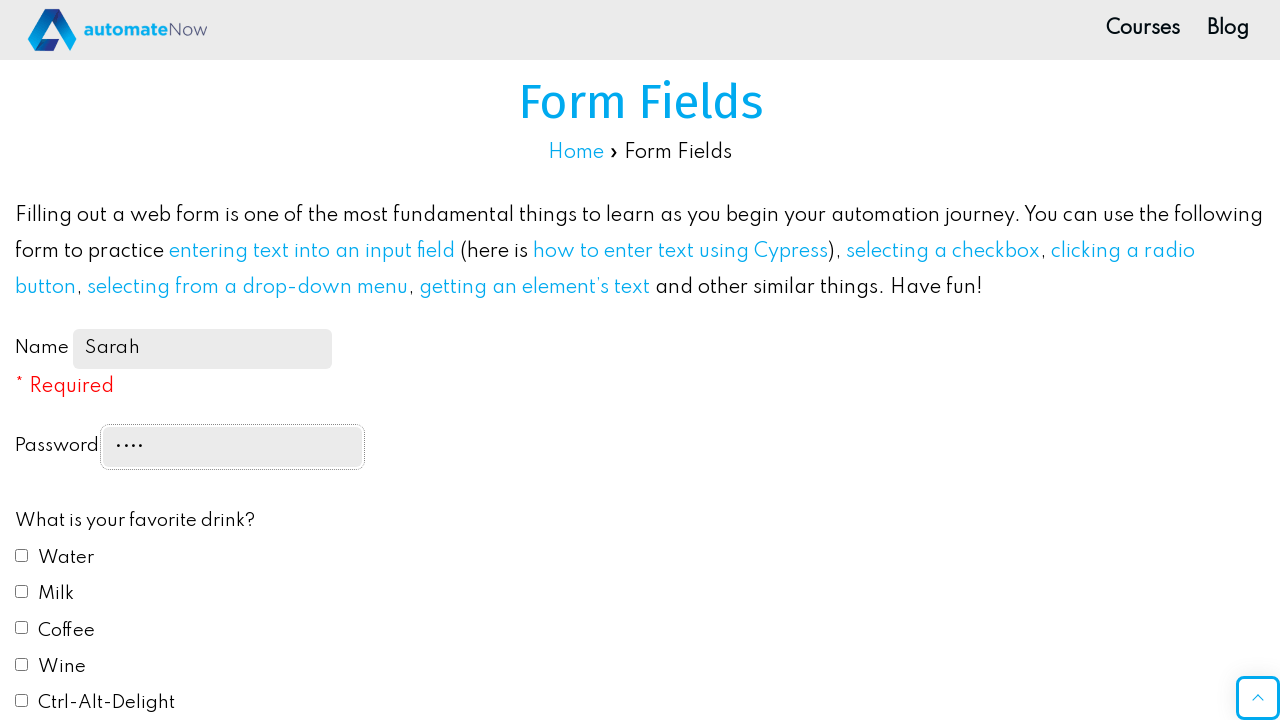

Selected Water checkbox at (66, 558) on internal:text="Water"i
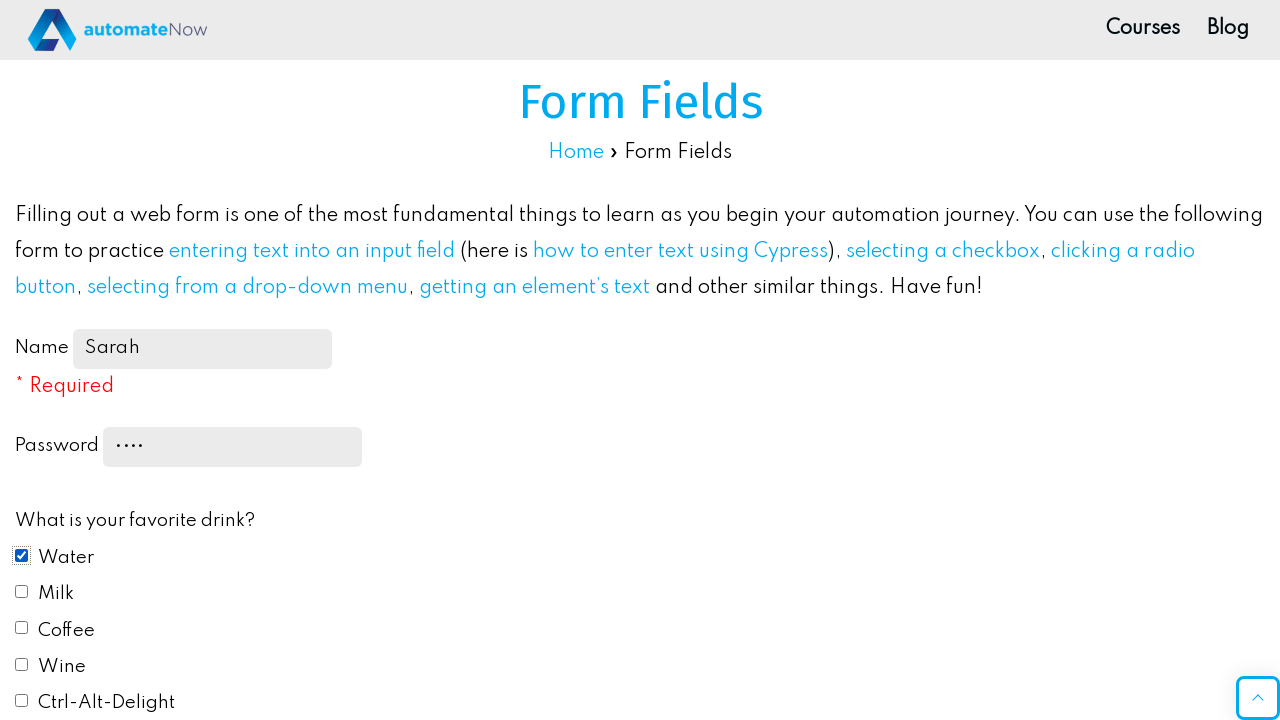

Selected Red radio button at (54, 360) on internal:text="Red"s
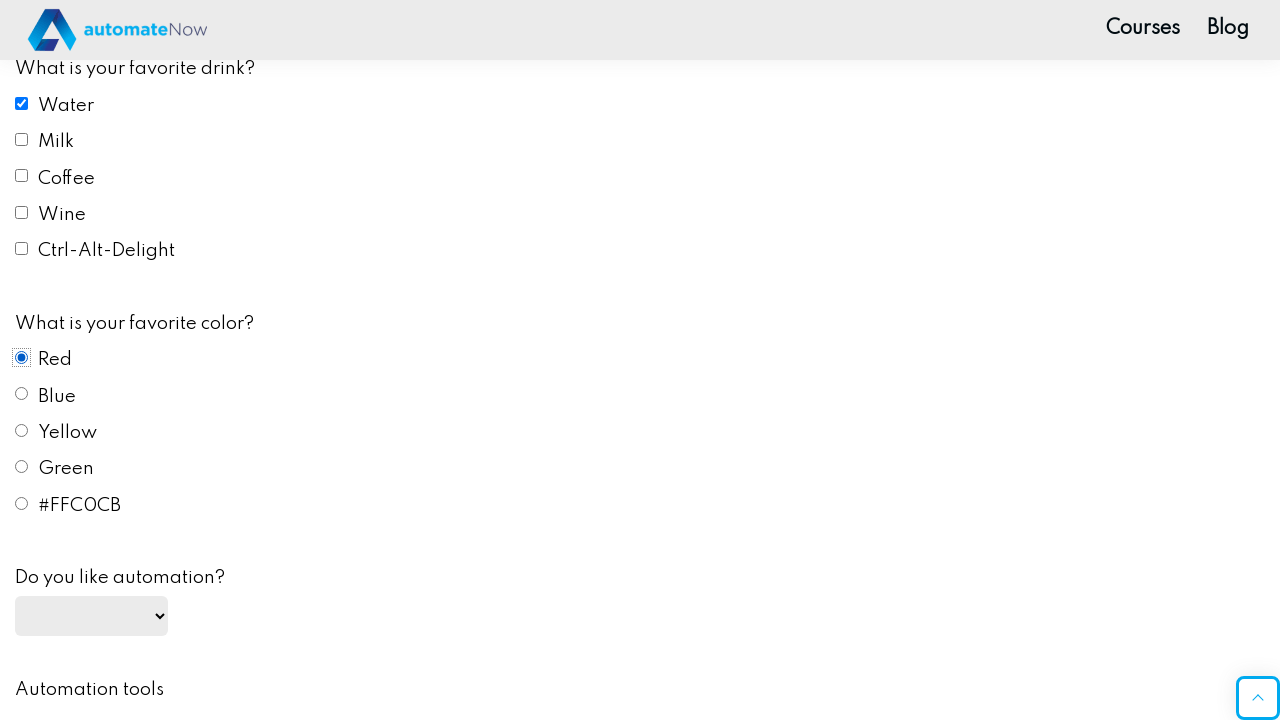

Selected 'yes' option from automation dropdown on internal:testid=[data-testid="automation"s]
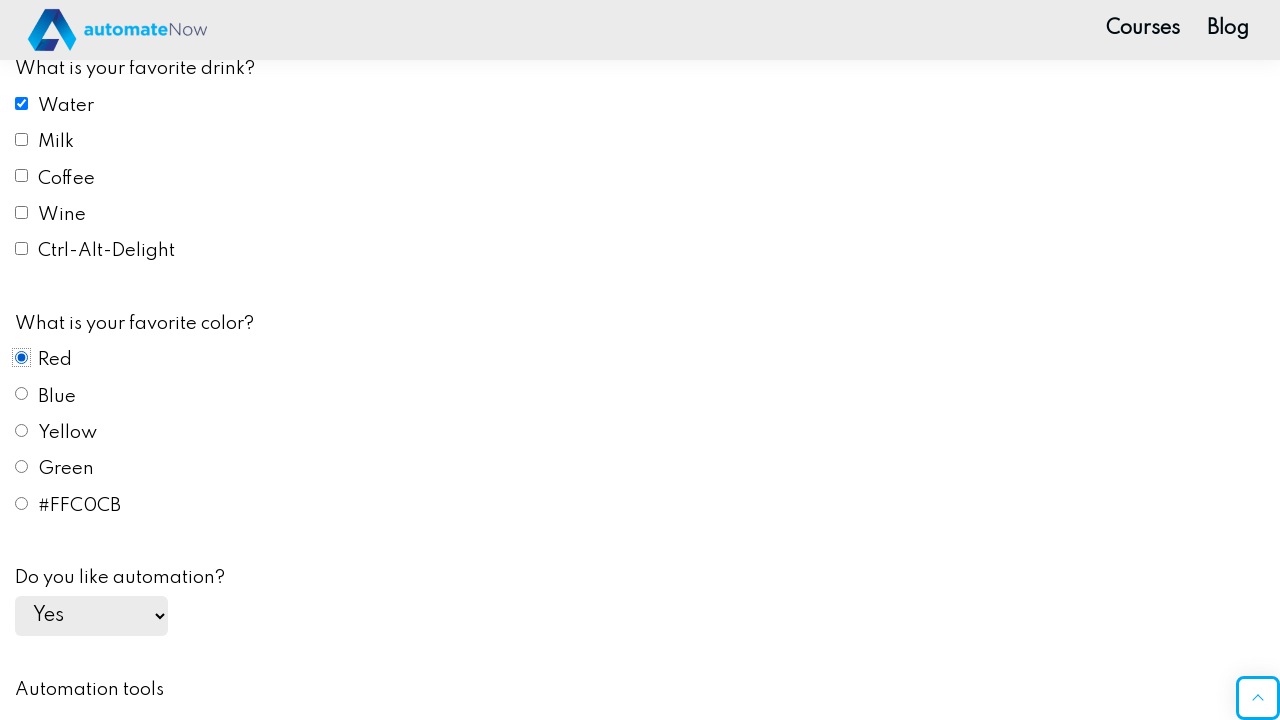

Selected Playwright checkbox at (650, 360) on internal:text="Playwright"i
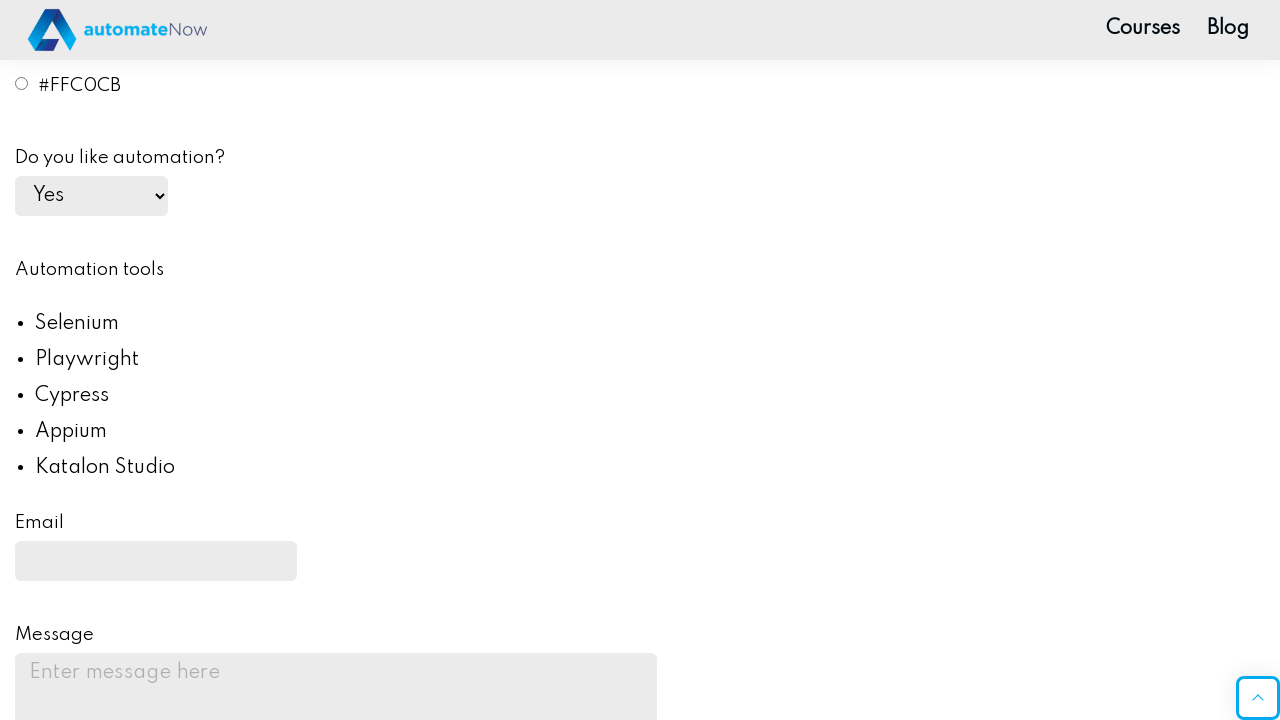

Clicked on email field at (156, 561) on internal:testid=[data-testid="email"s]
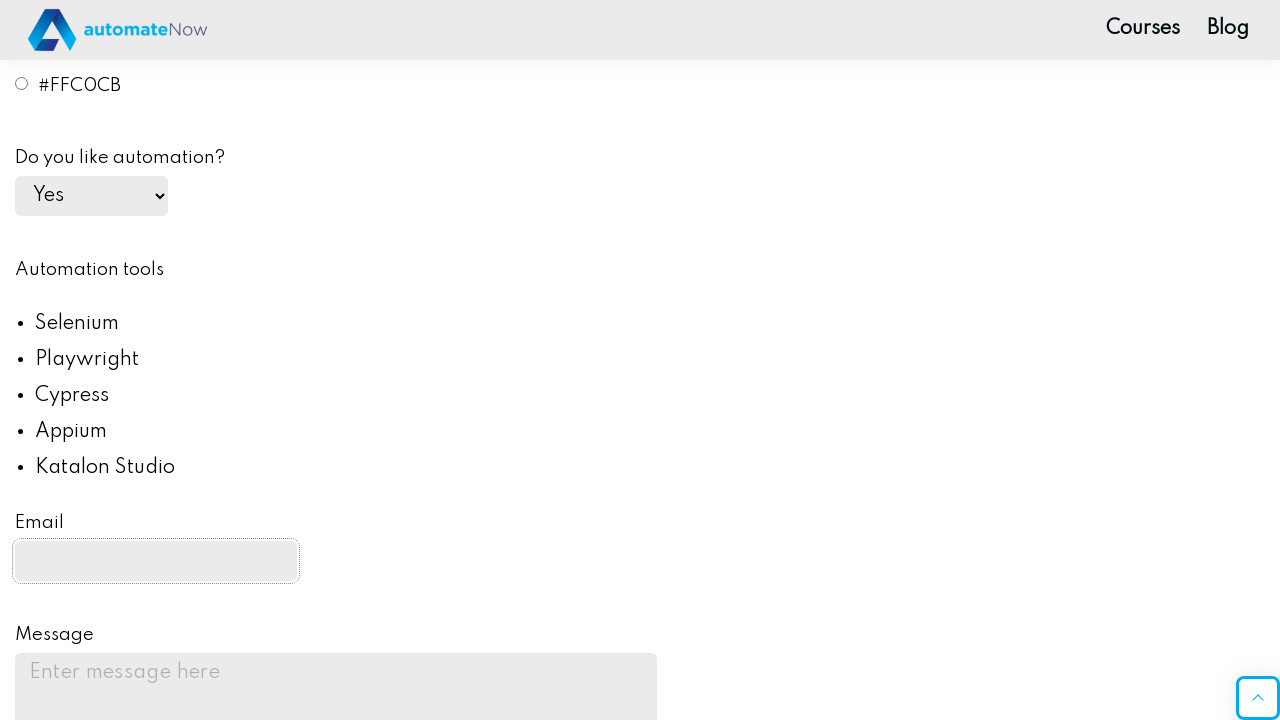

Filled email field with 'sarah@test.com' on internal:testid=[data-testid="email"s]
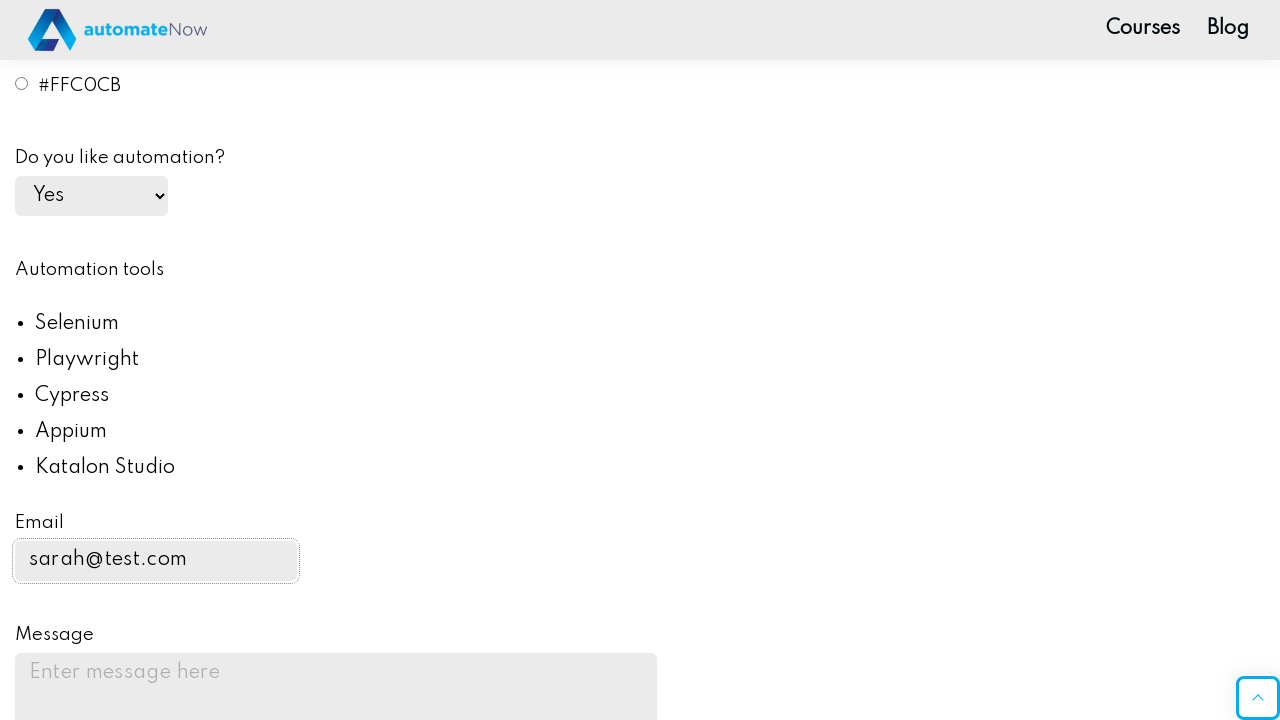

Filled message textarea with 'Studying Playwright' on internal:testid=[data-testid="message"s]
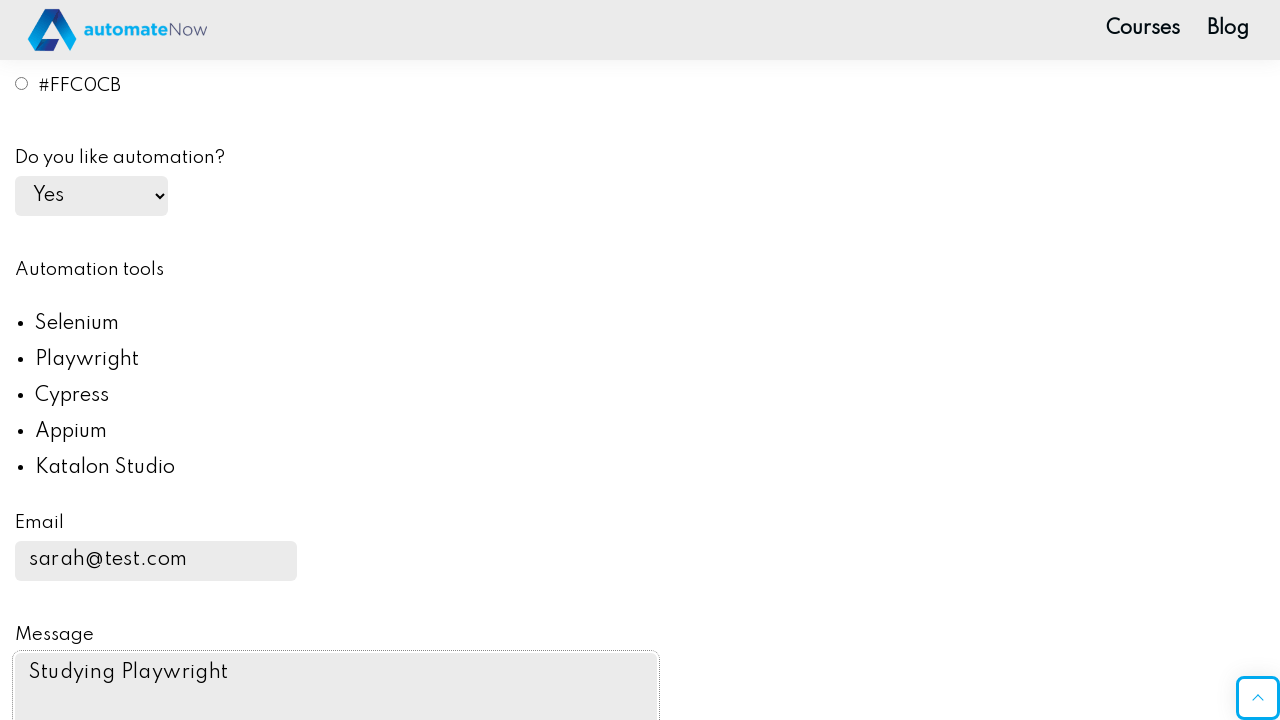

Clicked on message textarea at (336, 669) on internal:testid=[data-testid="message"s]
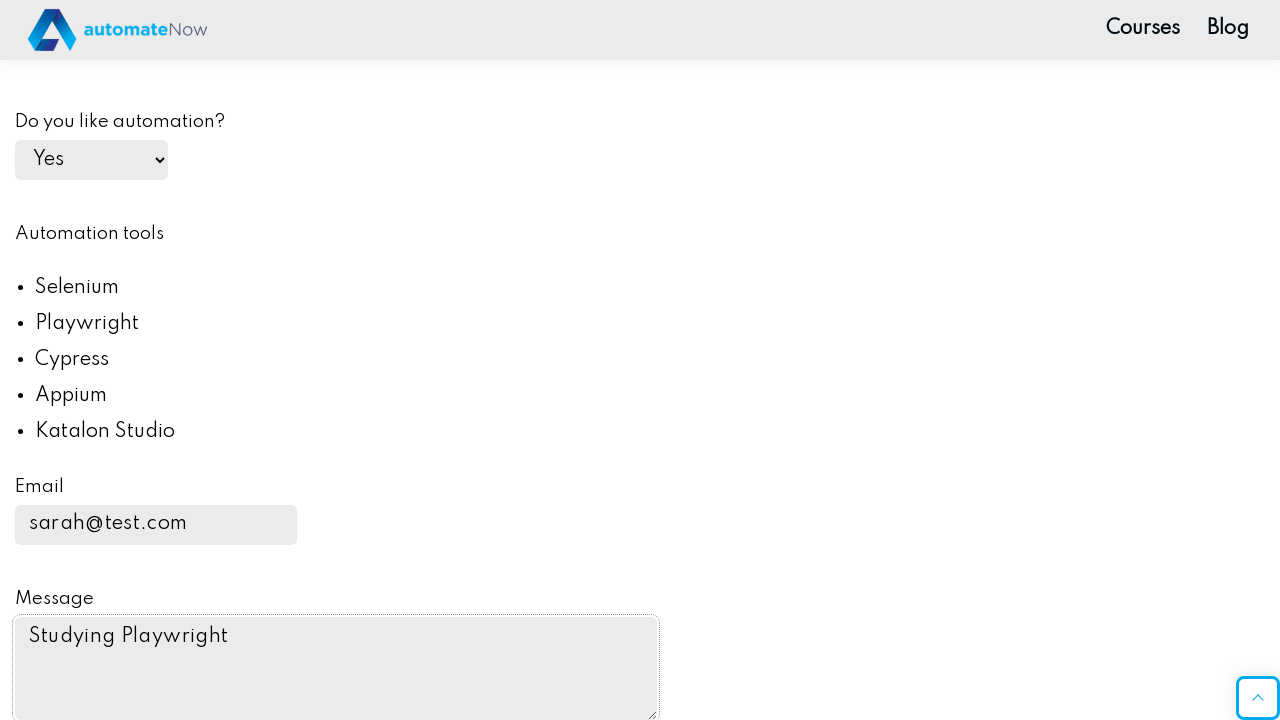

Updated message textarea to 'Learning' on internal:testid=[data-testid="message"s]
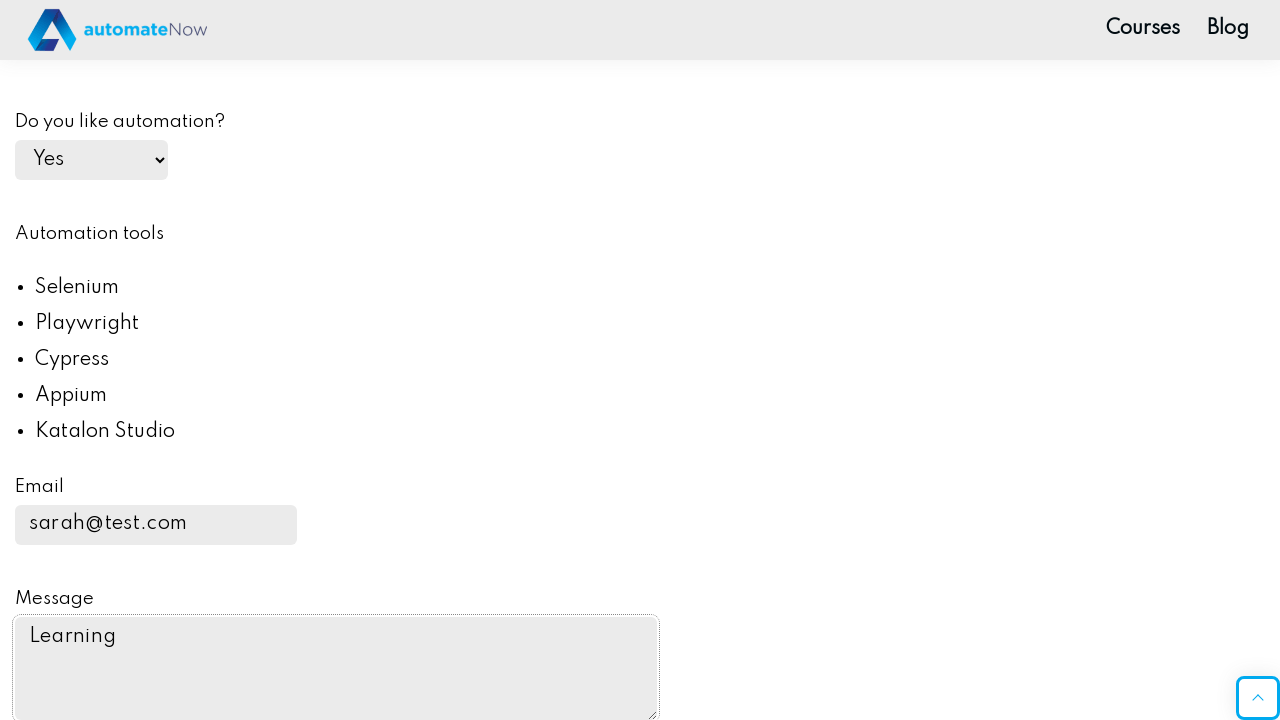

Set up dialog handler to dismiss any dialogs
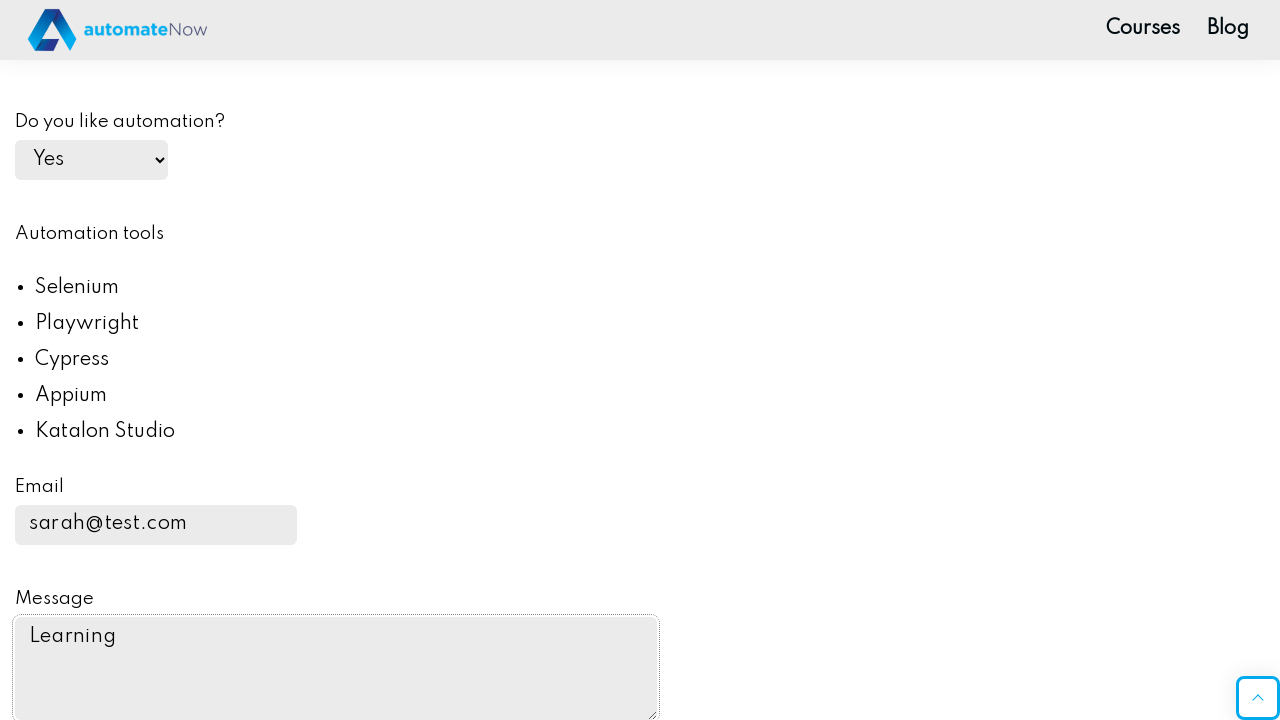

Clicked submit button to submit form at (108, 361) on internal:testid=[data-testid="submit-btn"s]
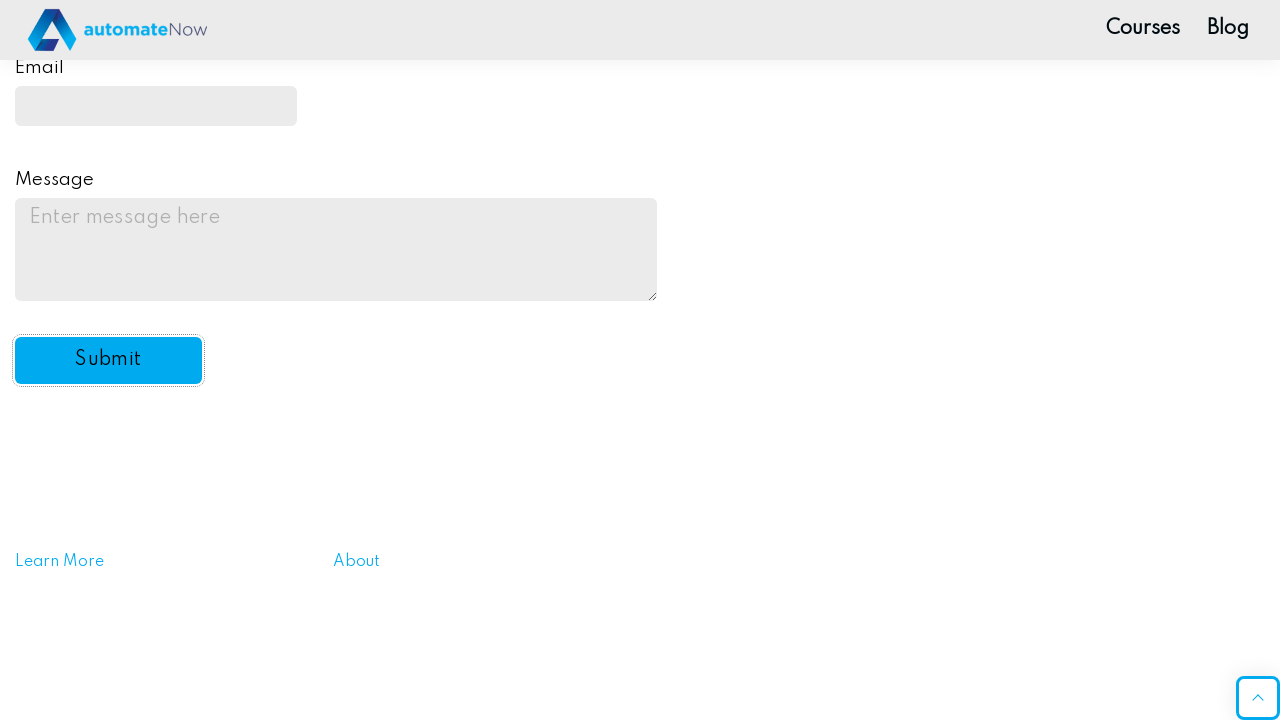

Waited for dialog to be handled
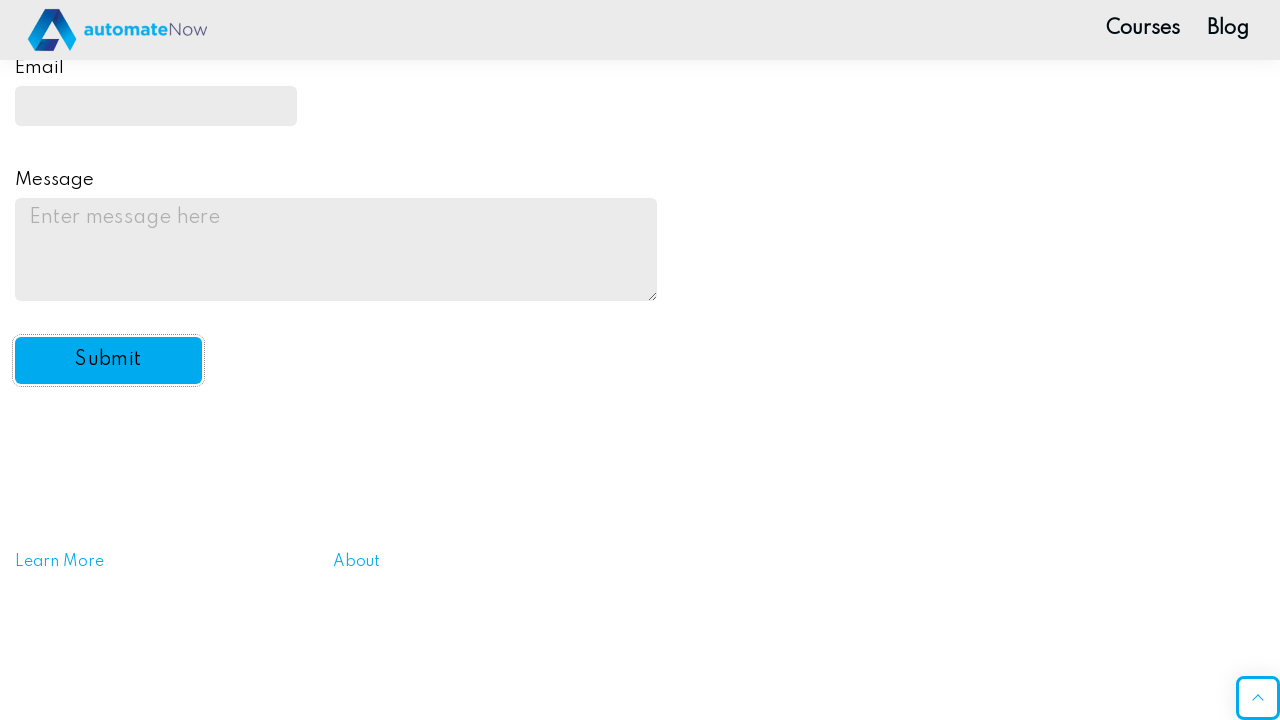

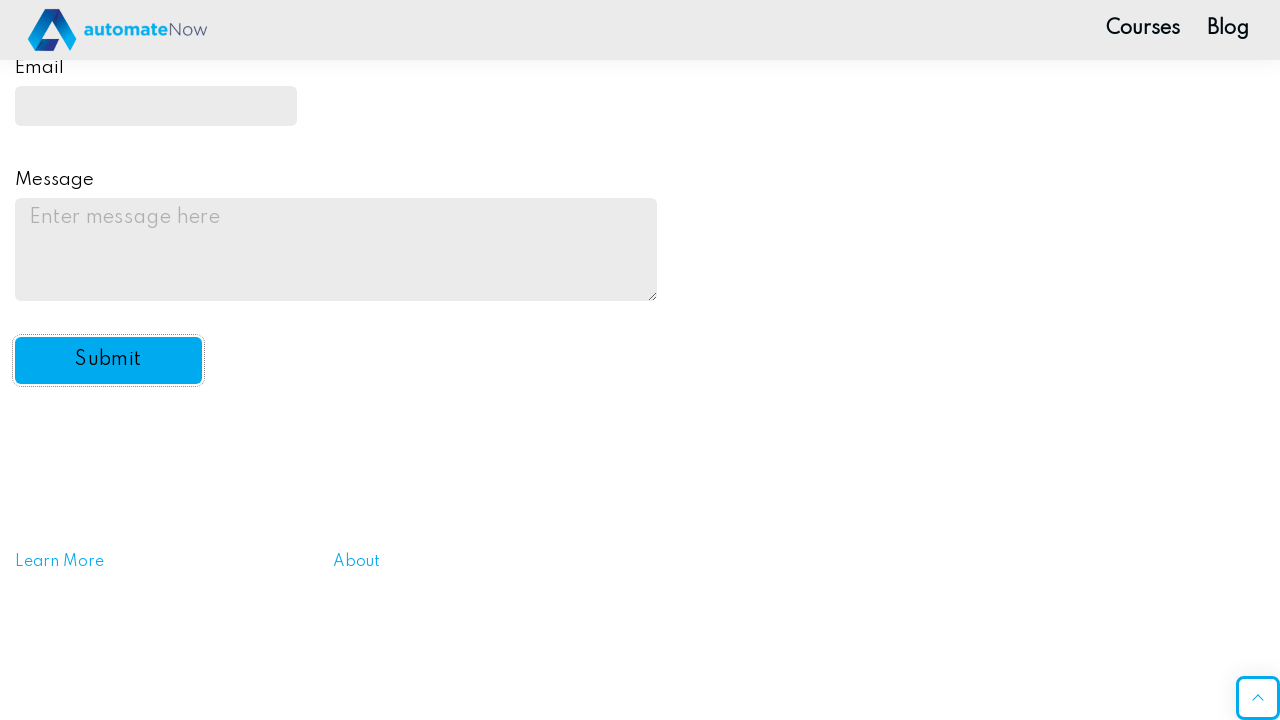